Tests the PUBG Mobile player ID lookup functionality on Midasbuy by entering a player ID, clicking verify, and waiting for the player name to appear.

Starting URL: https://www.midasbuy.com/midasbuy/buy/pubgm

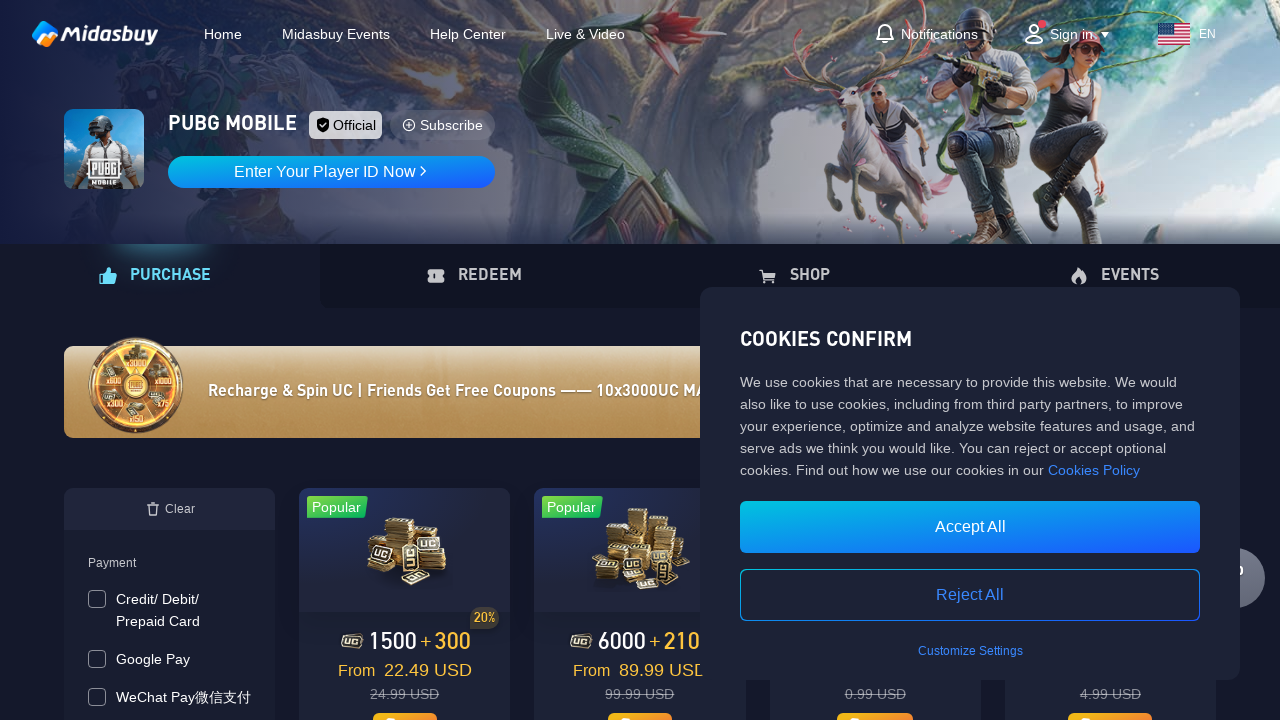

Waited for page to load (networkidle state)
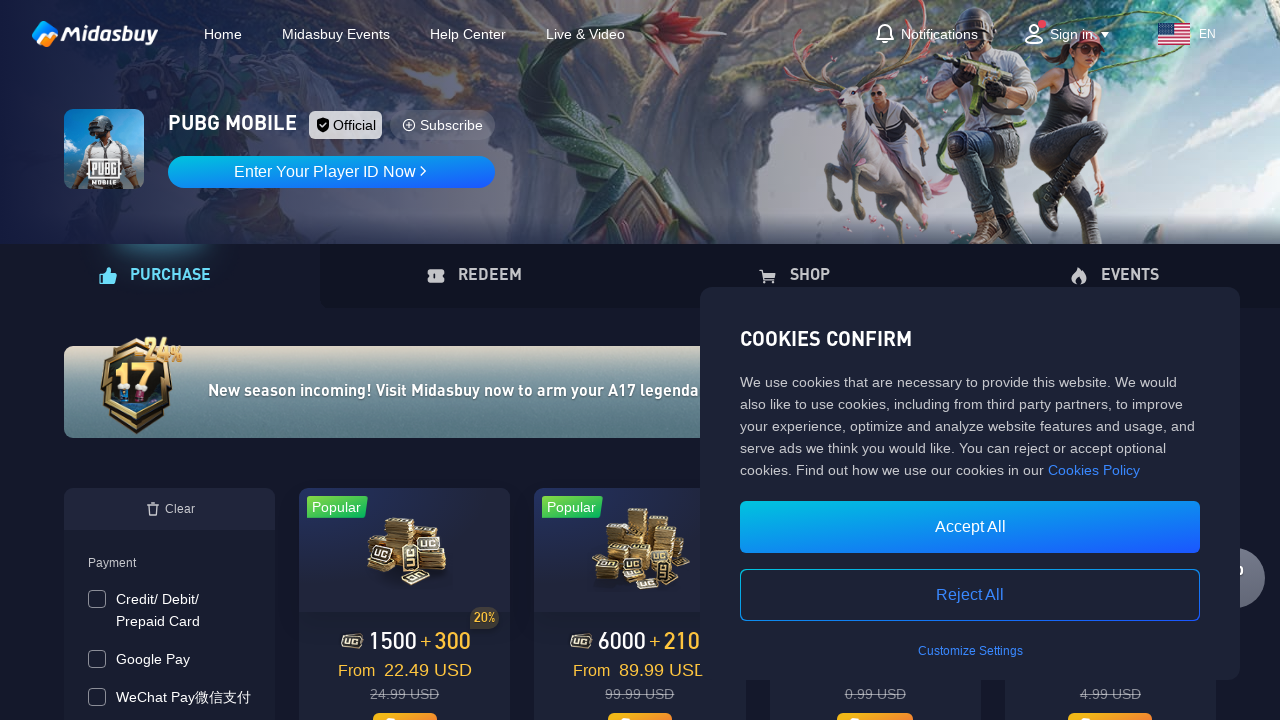

No popup to close on xpath=/html/body/div[2]/div/div[14]/div[3]
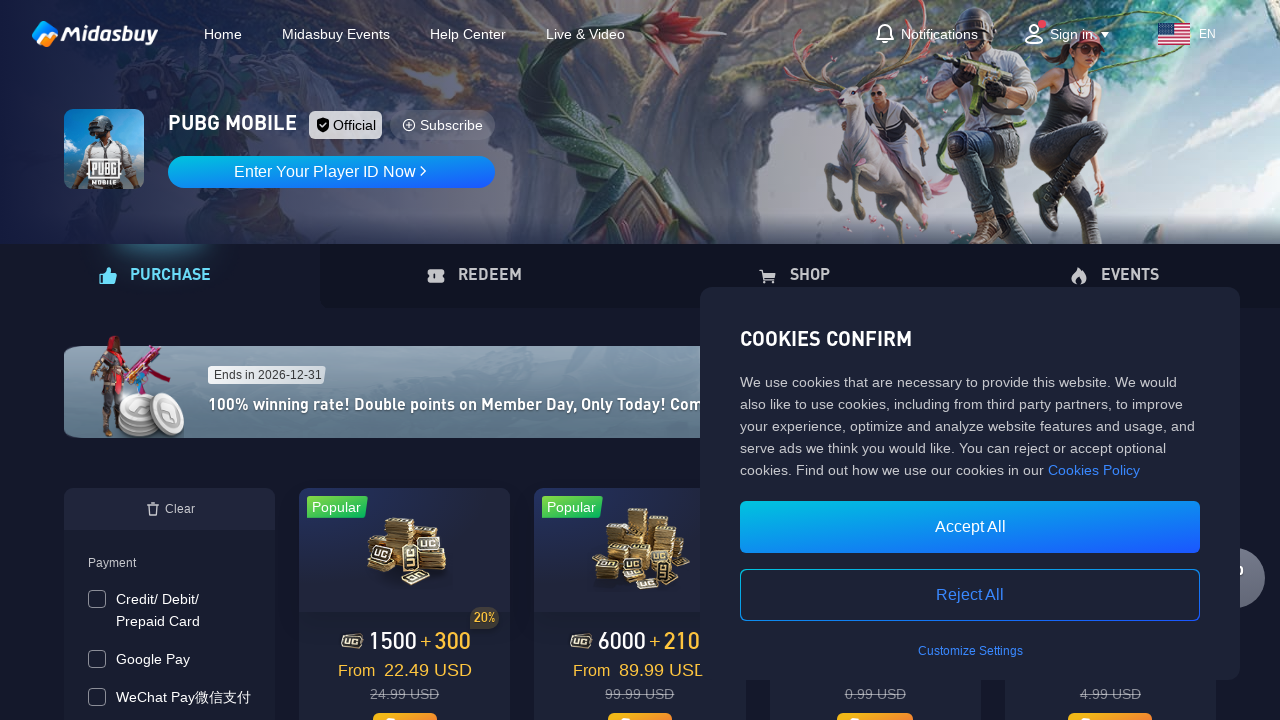

Clicked region button at (332, 172) on xpath=/html/body/div[2]/div/div[2]/div[2]/div/div[2]/div[2]/div/div/div
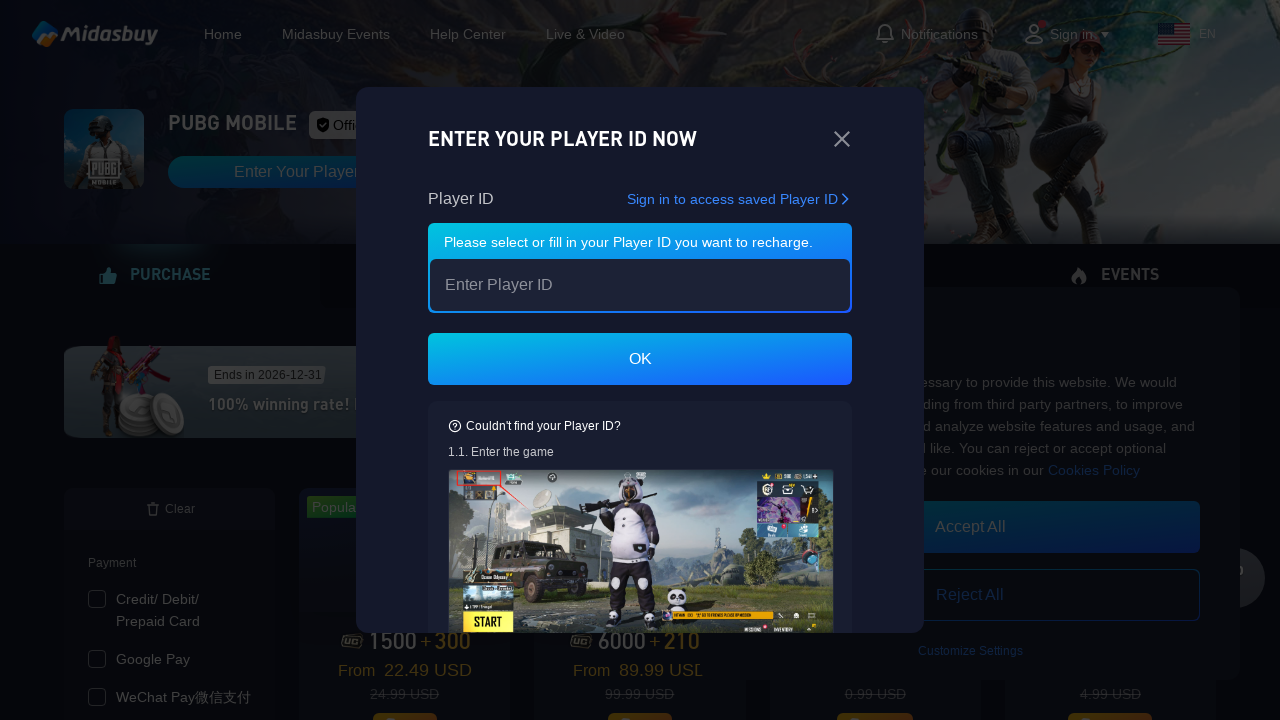

Player ID input field became visible
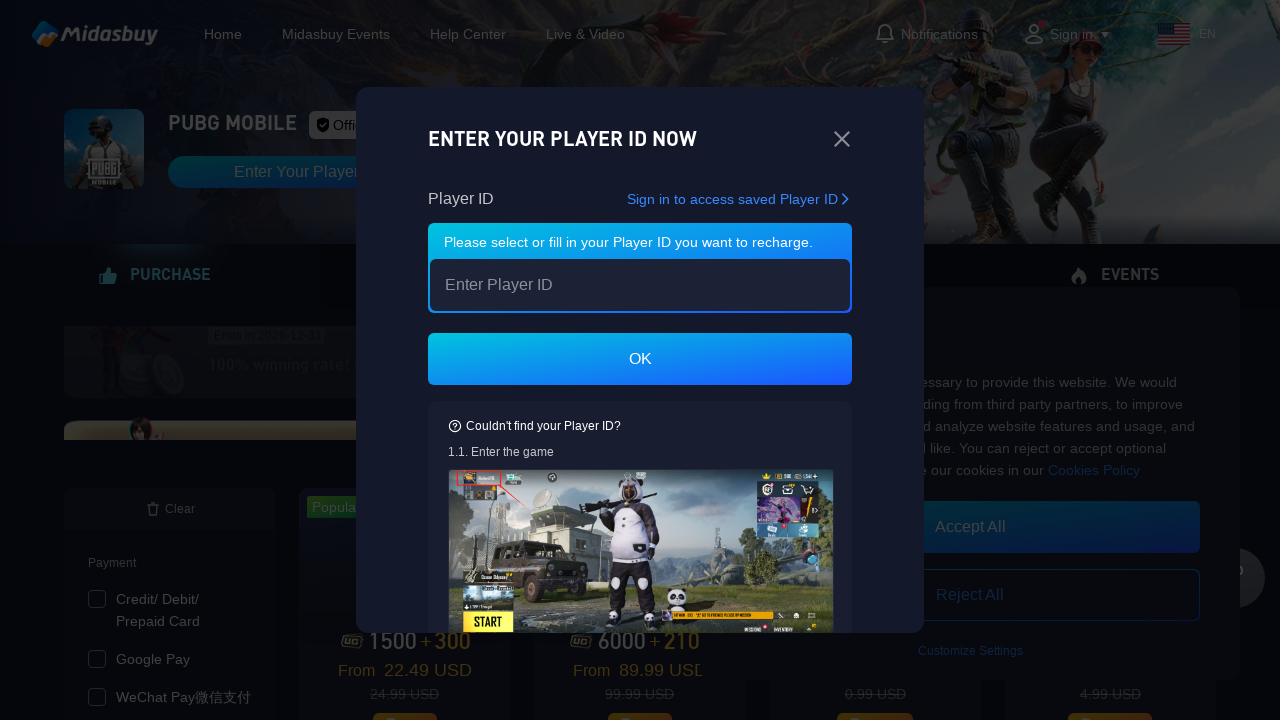

Cleared player ID input field on xpath=/html/body/div[2]/div/div[5]/div[2]/div[1]/div[2]/div/div[2]/div/input
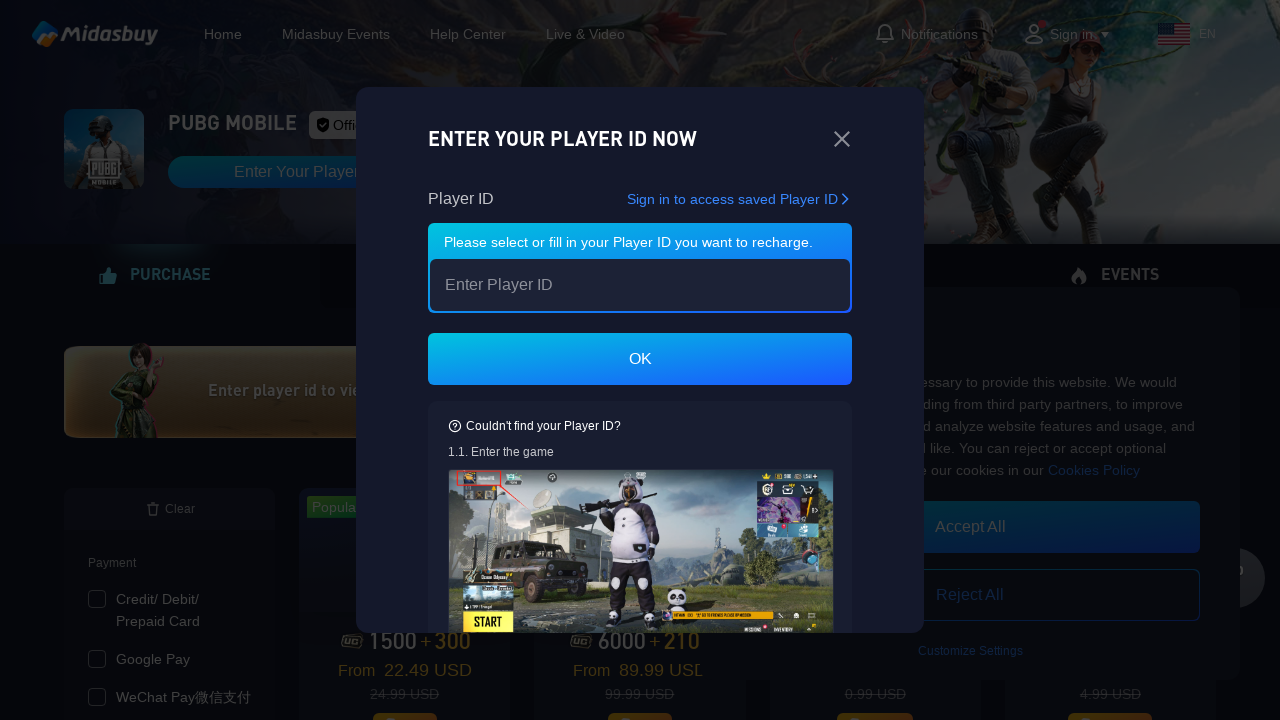

Filled player ID input with '5847291036' on xpath=/html/body/div[2]/div/div[5]/div[2]/div[1]/div[2]/div/div[2]/div/input
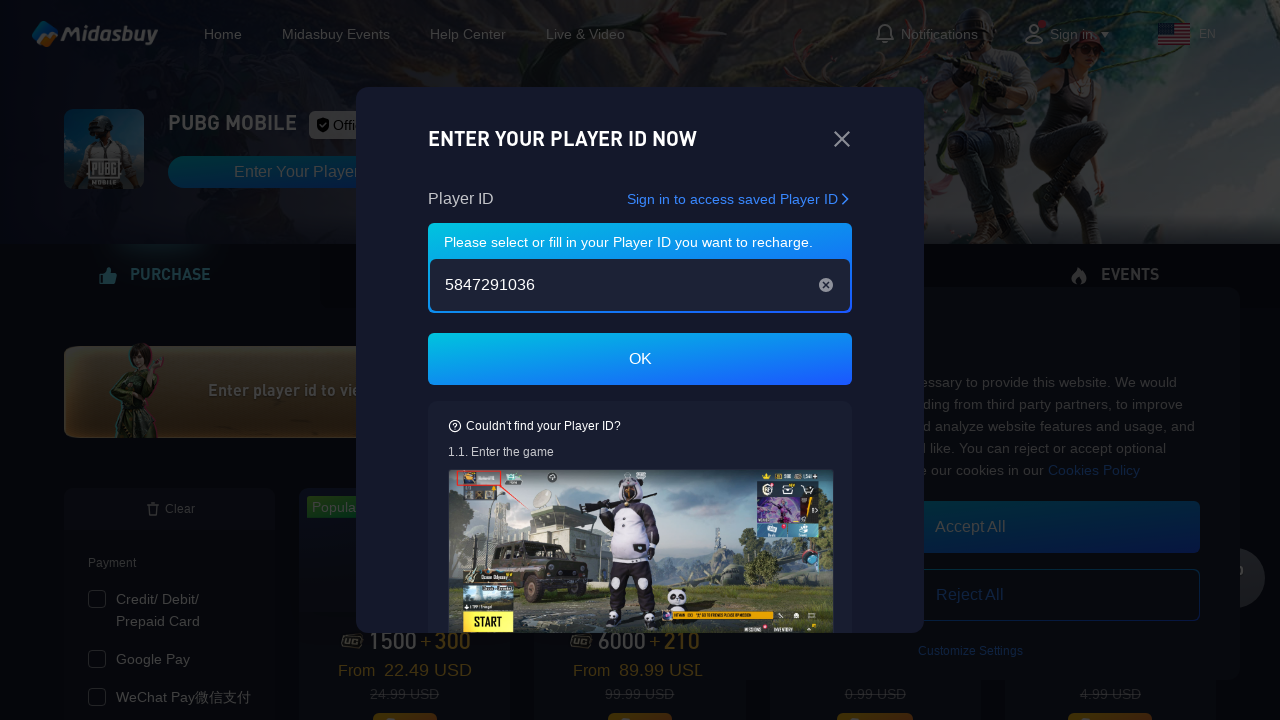

Clicked verify button to look up player ID at (640, 359) on xpath=/html/body/div[2]/div/div[5]/div[2]/div[1]/div[3]/div/div
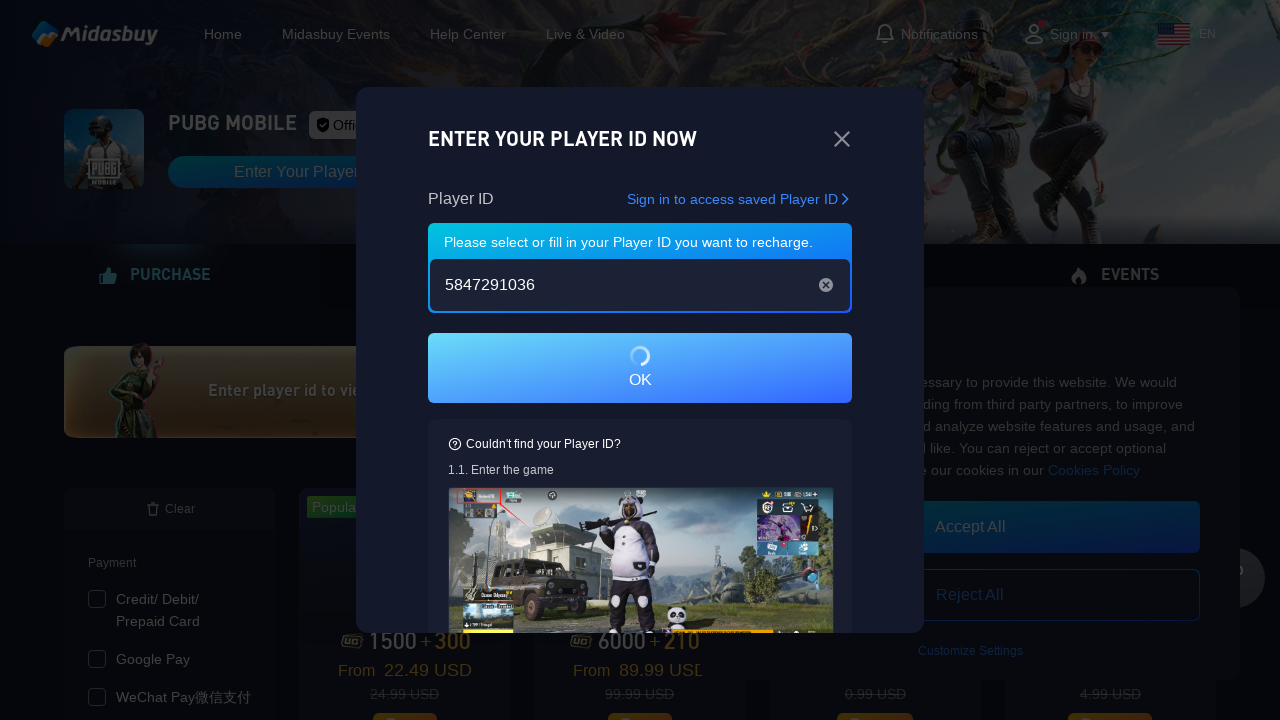

Player name appeared on page
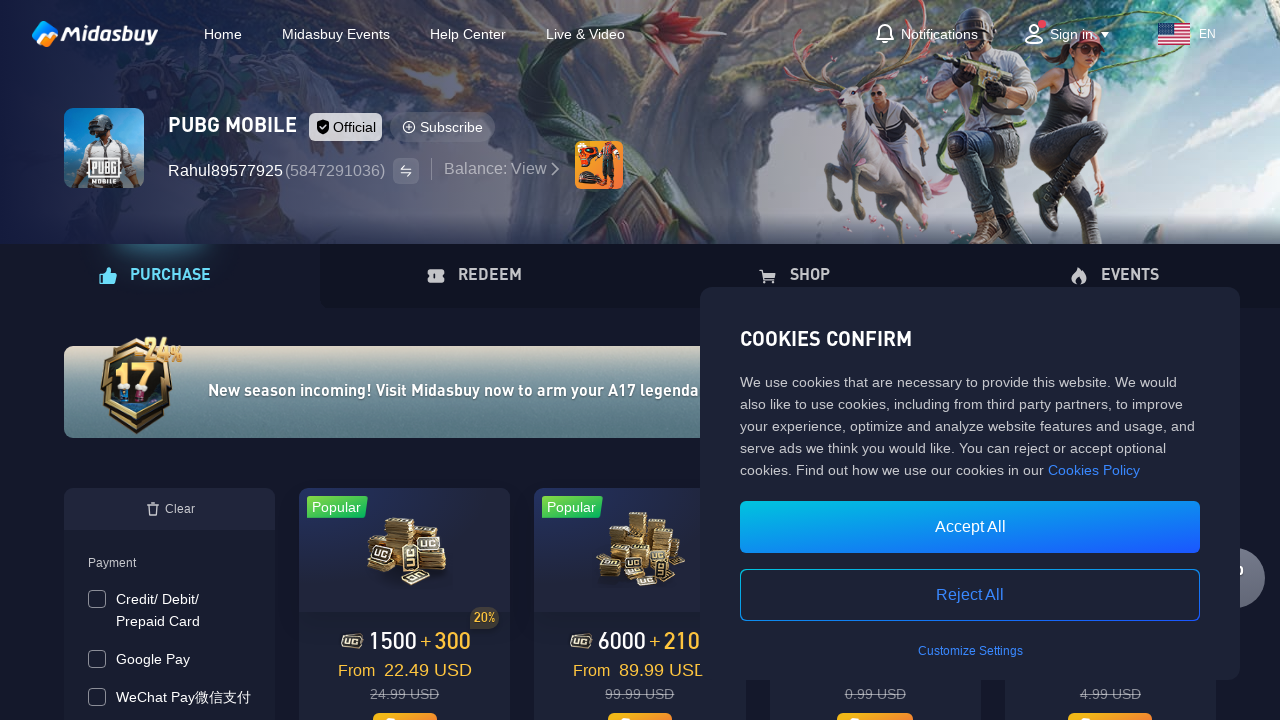

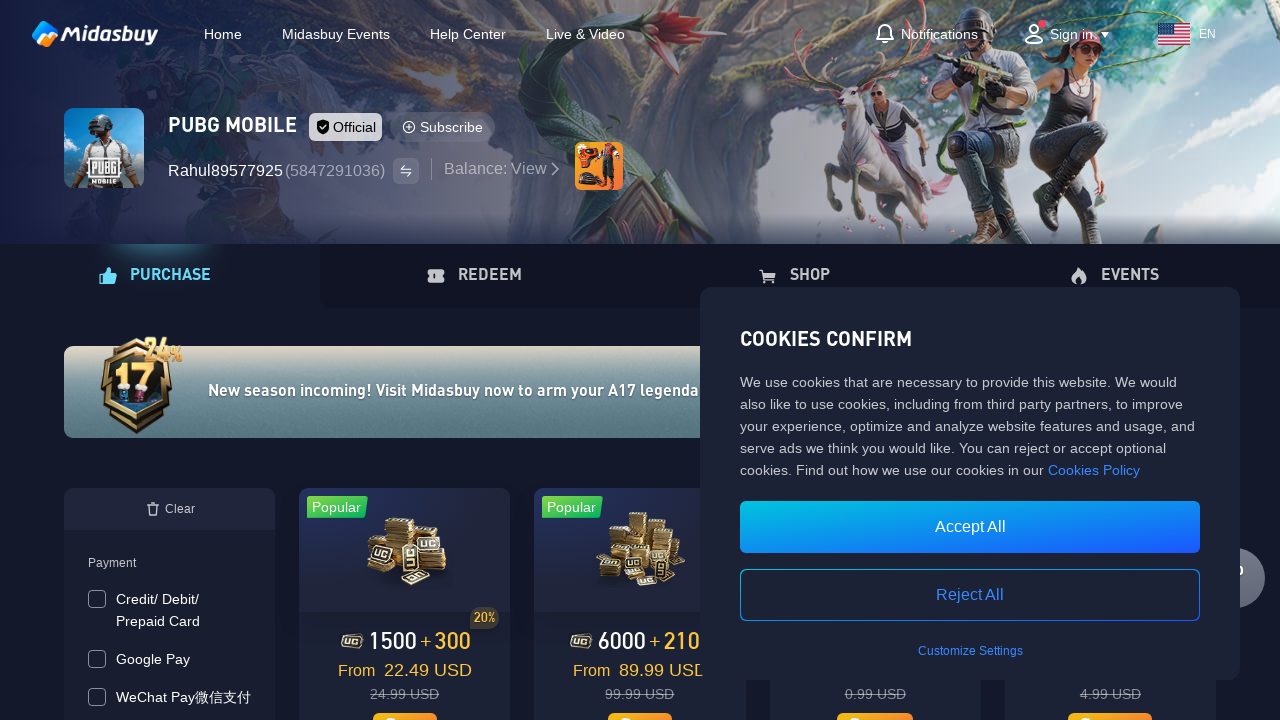